Tests clicking the Try Here link on the Graph-Graph page and verifying navigation to the Editor page with Run button

Starting URL: https://dsportalapp.herokuapp.com/graph/graph/

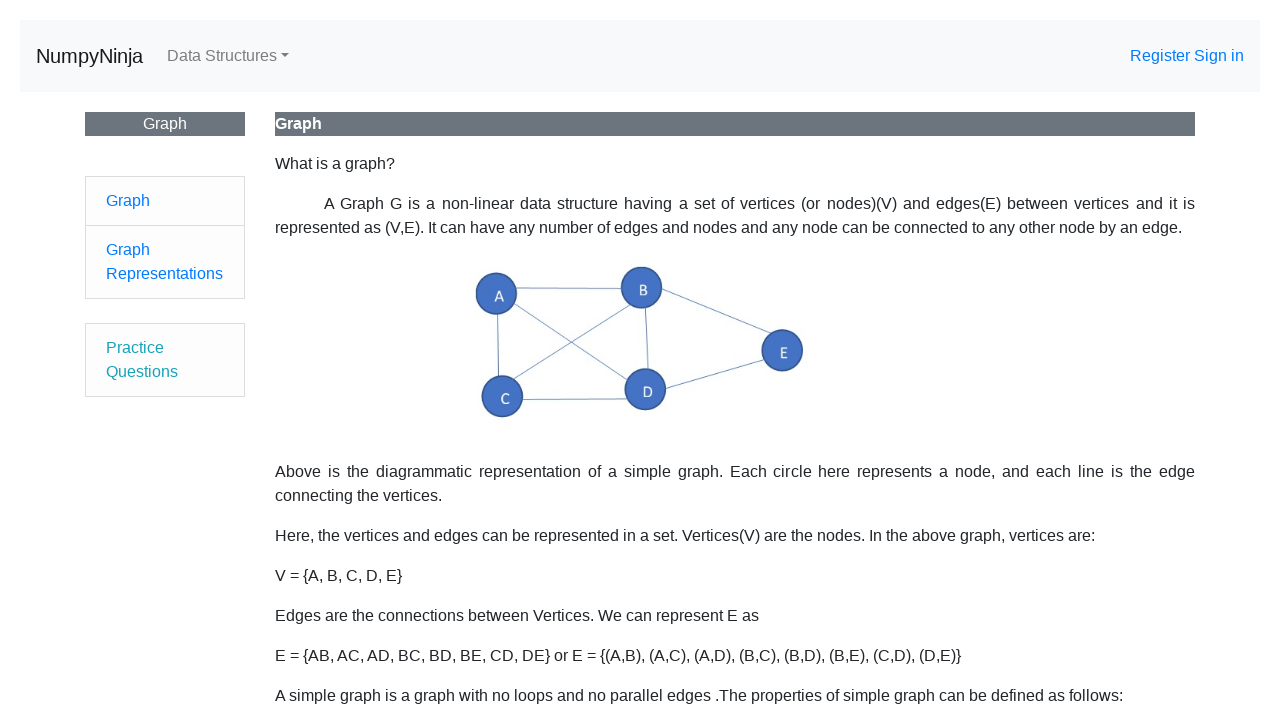

Clicked 'Try here>>>' link on Graph-Graph page at (350, 698) on xpath=//a[text()='Try here>>>']
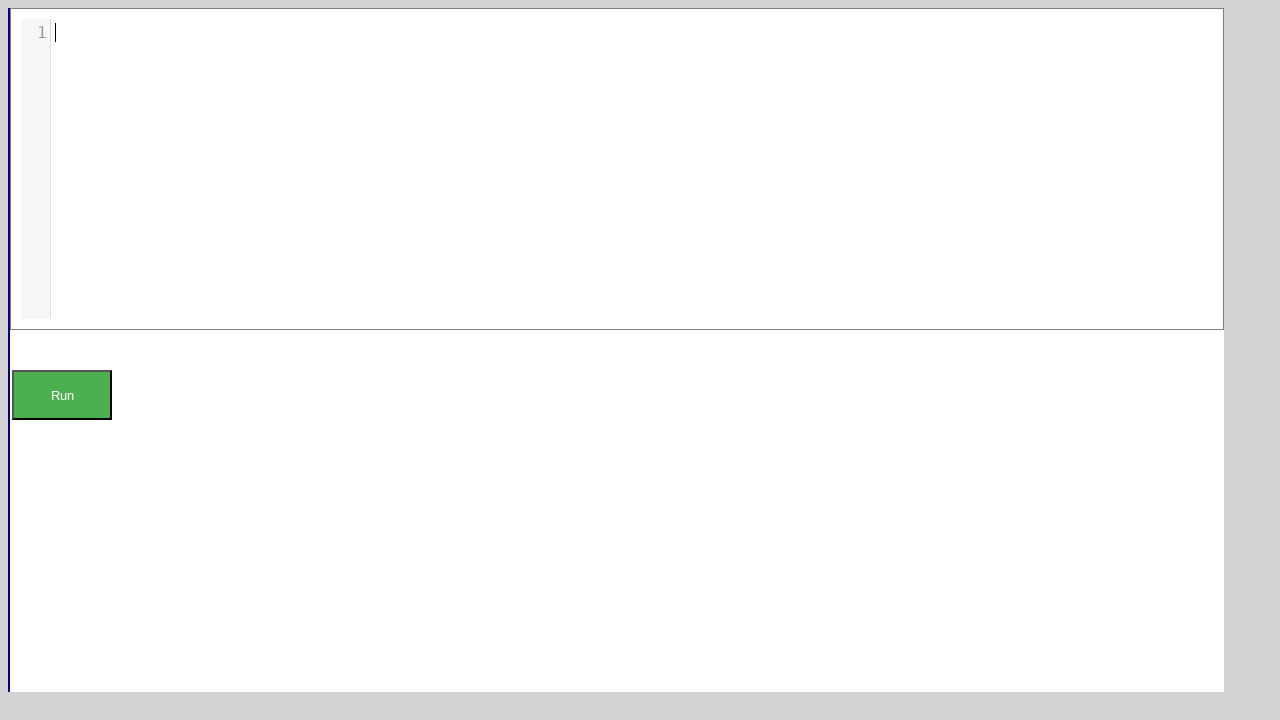

Verified navigation to Editor page (tryEditor URL)
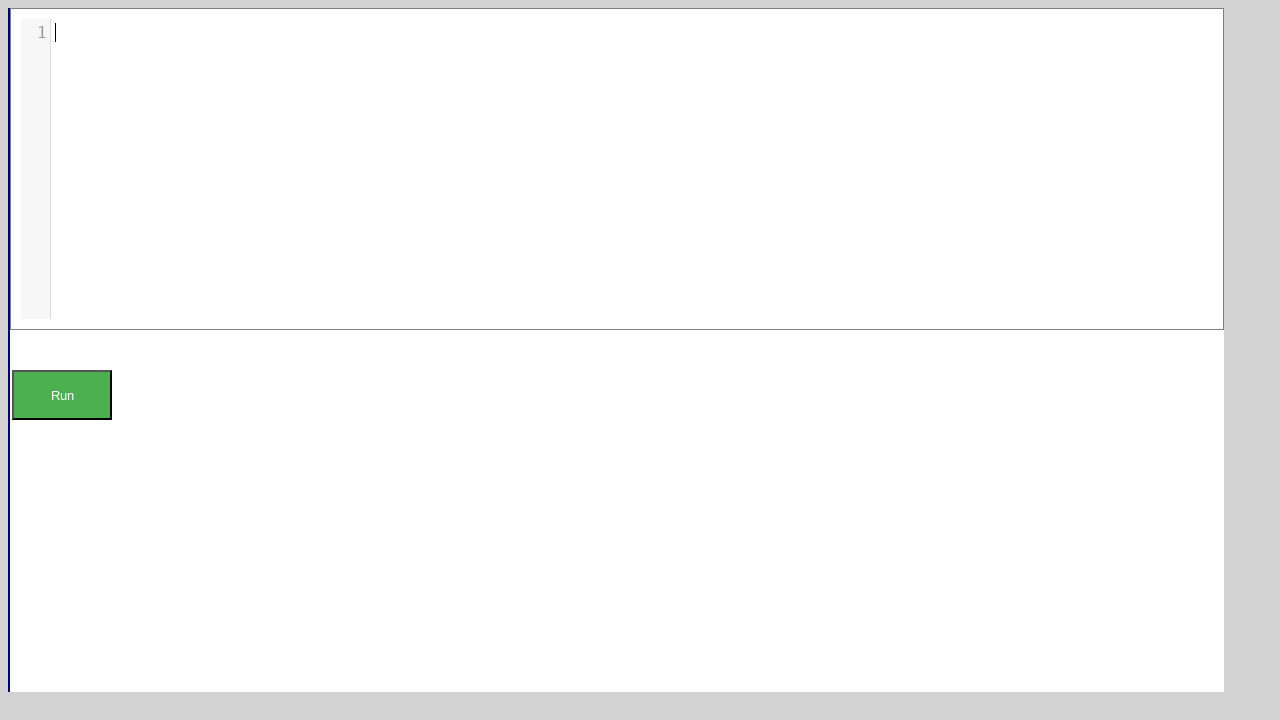

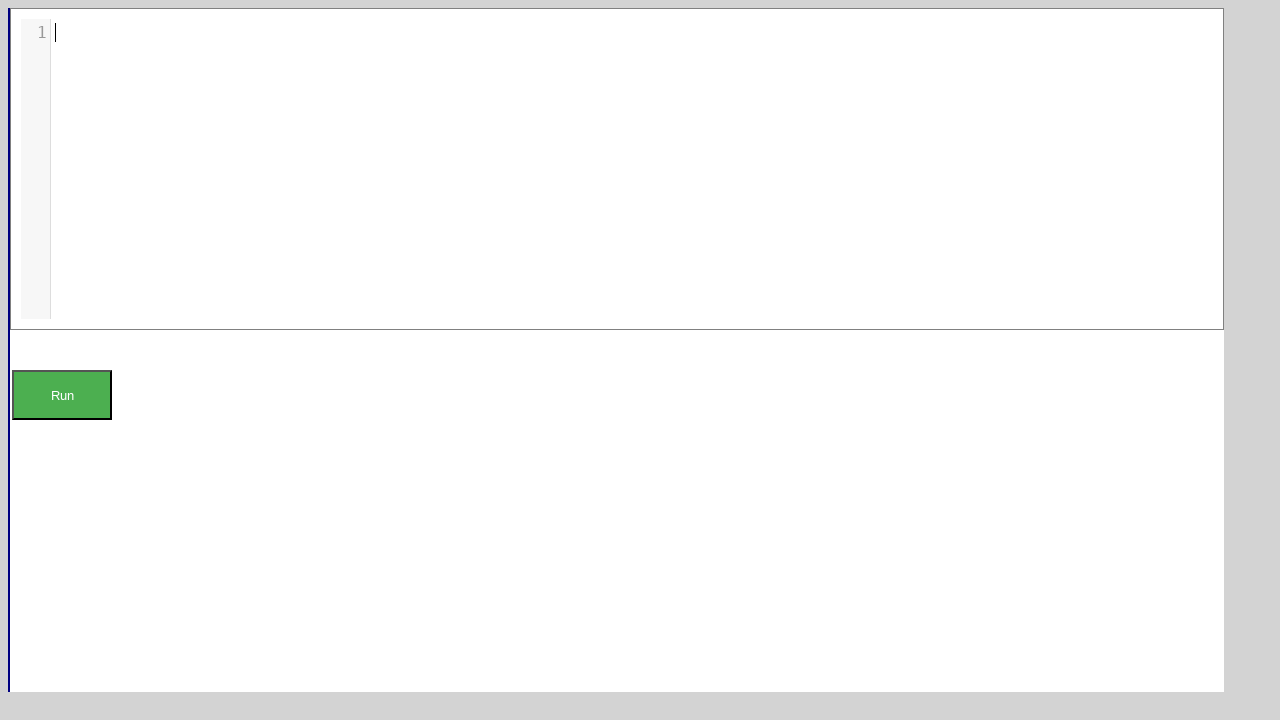